Tests JavaScript prompt dialog interaction by clicking the prompt button, entering text, and dismissing the alert

Starting URL: https://the-internet.herokuapp.com/javascript_alerts

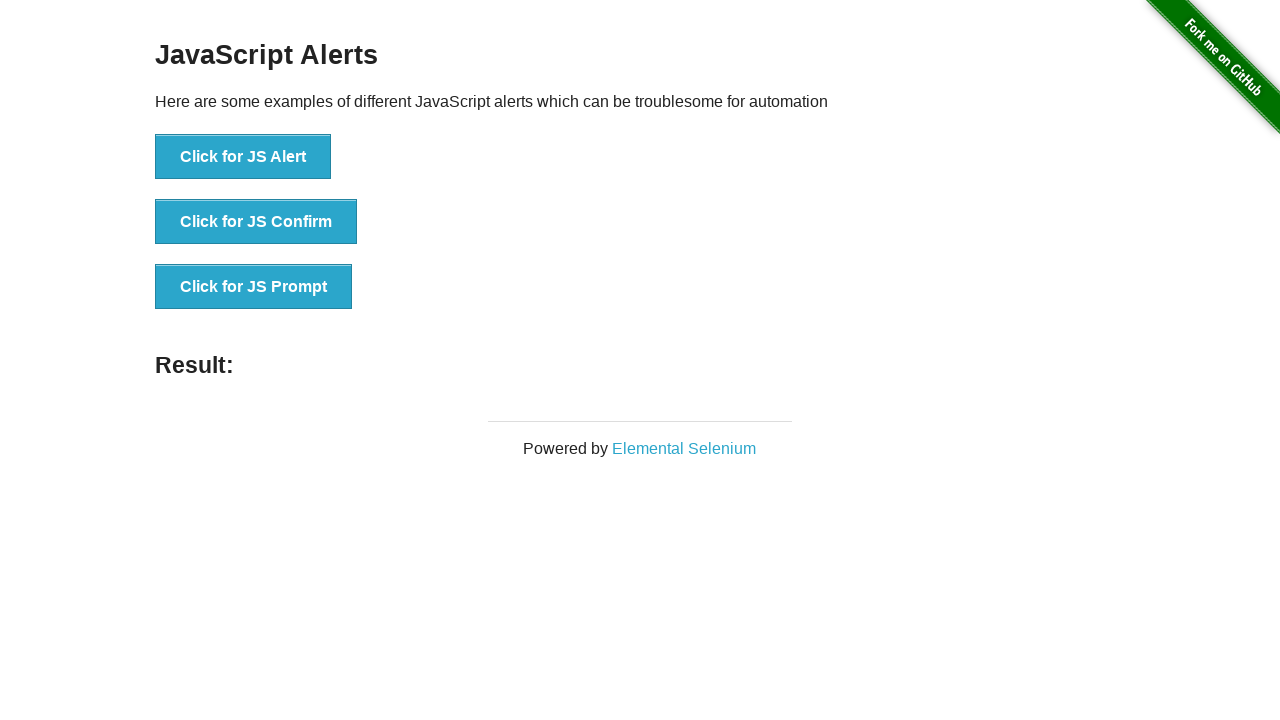

Clicked the JS Prompt button at (254, 287) on text='Click for JS Prompt'
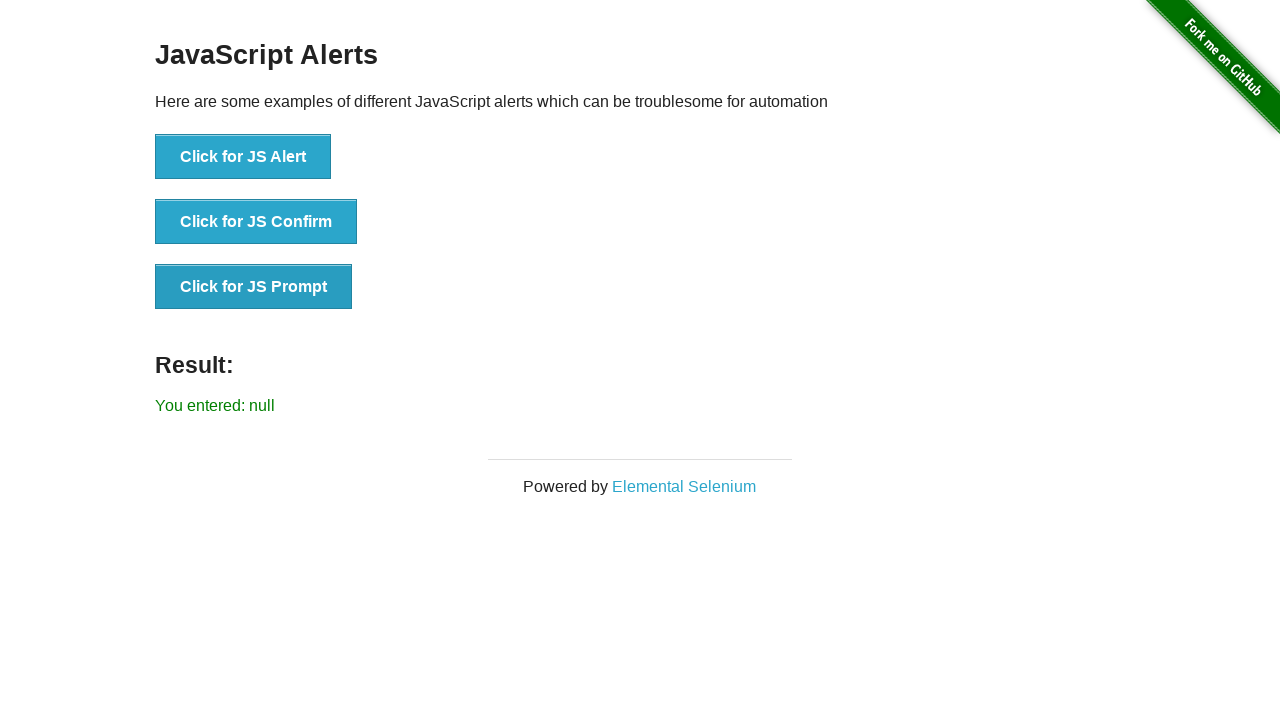

Clicked the JS Prompt button and dismissed the dialog at (254, 287) on text='Click for JS Prompt'
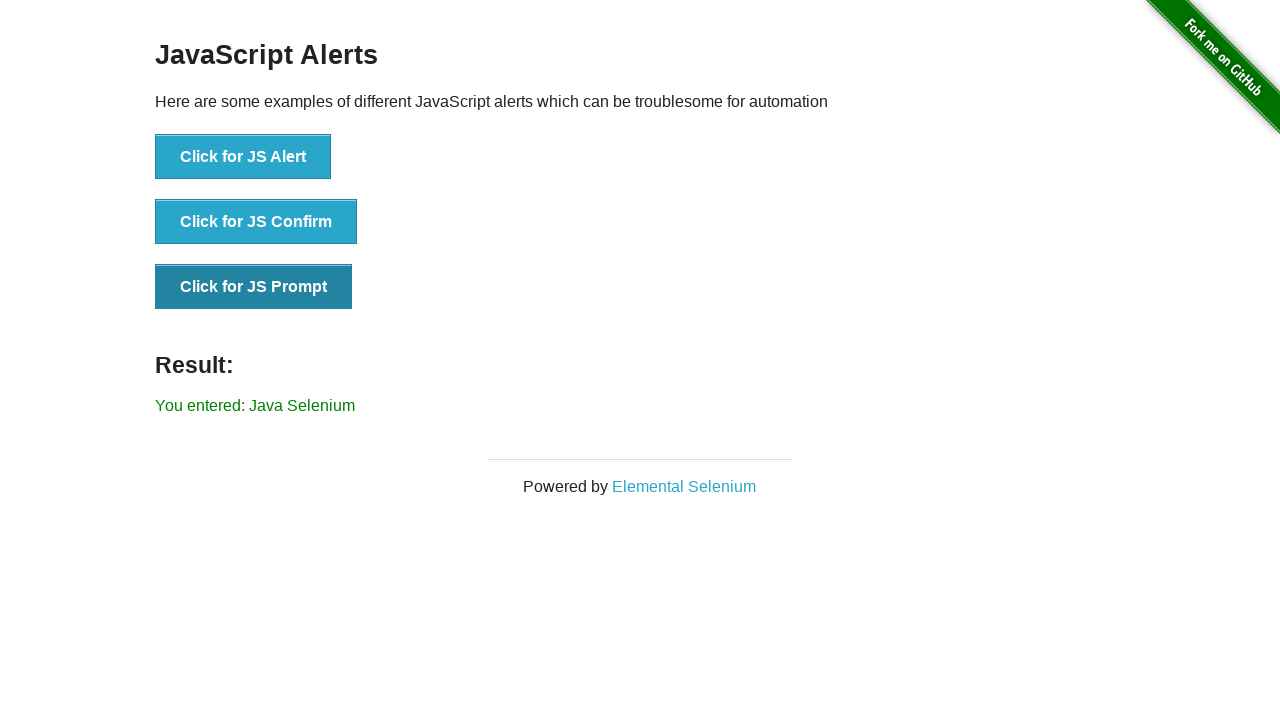

Result text element loaded on page
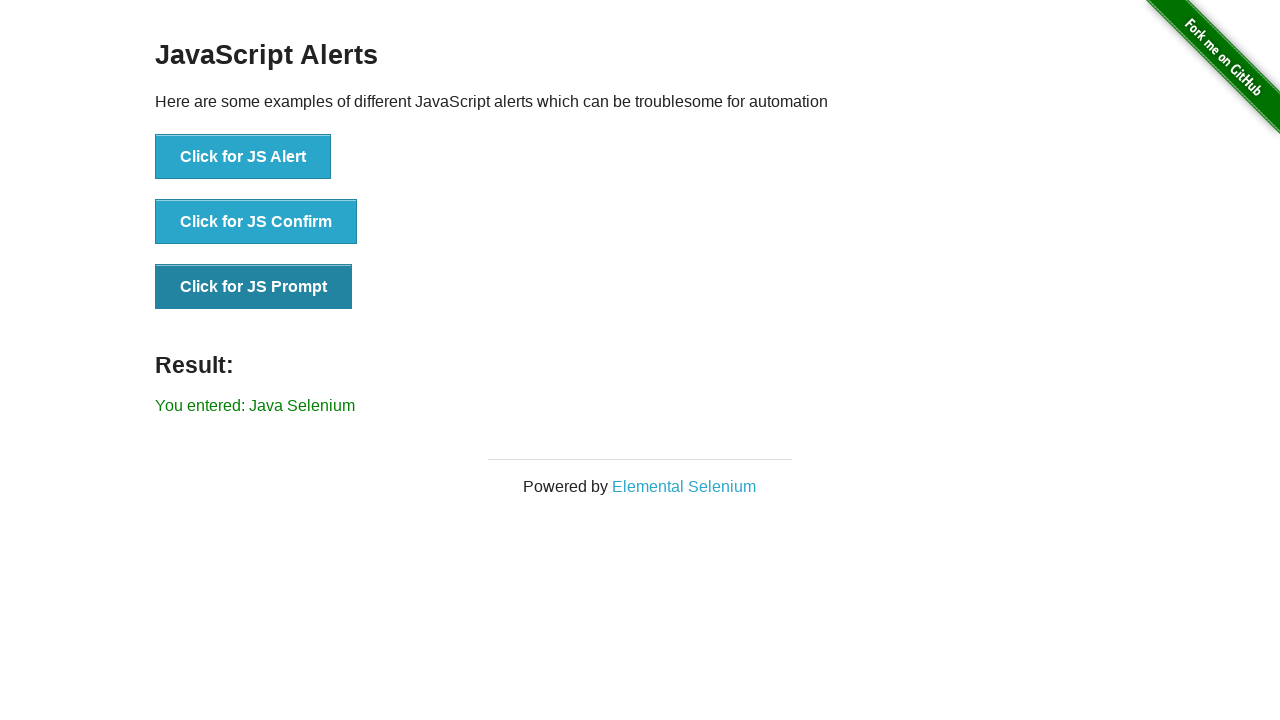

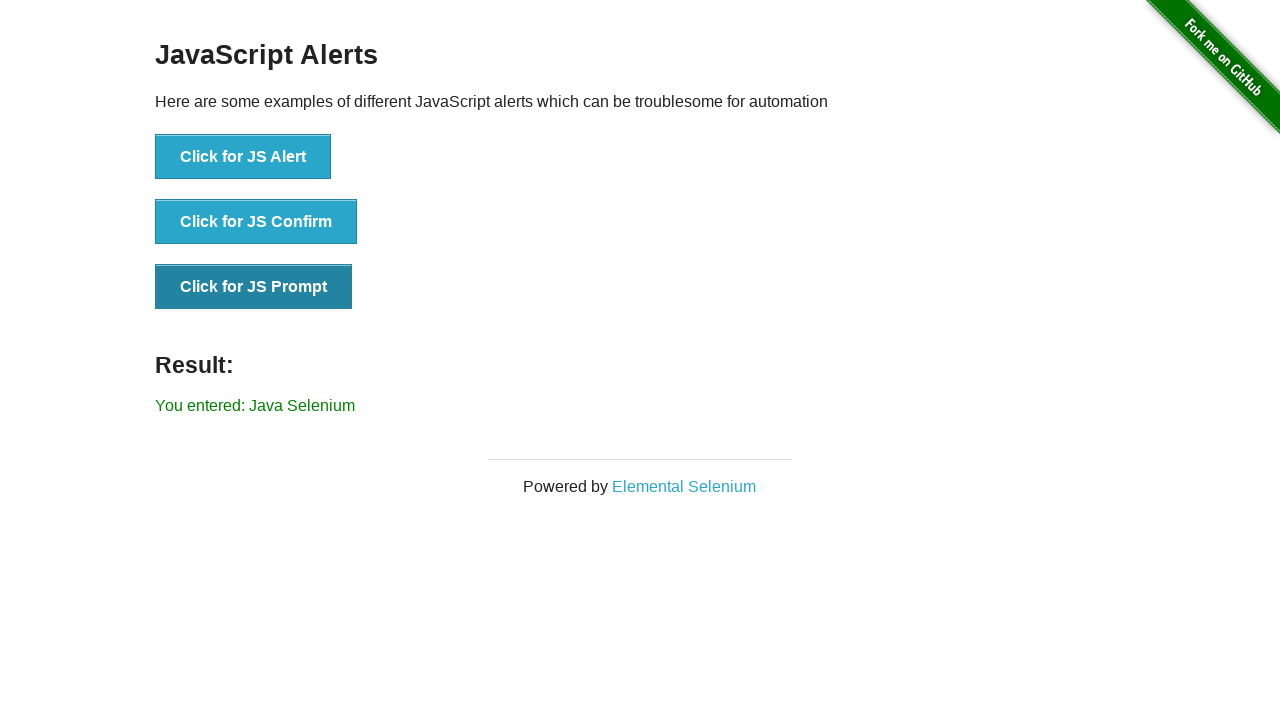